Tests the notification message functionality by clicking a link repeatedly until a specific failure message ("Action unsuccesful, please try again") is displayed on the page.

Starting URL: https://the-internet.herokuapp.com/notification_message_rendered

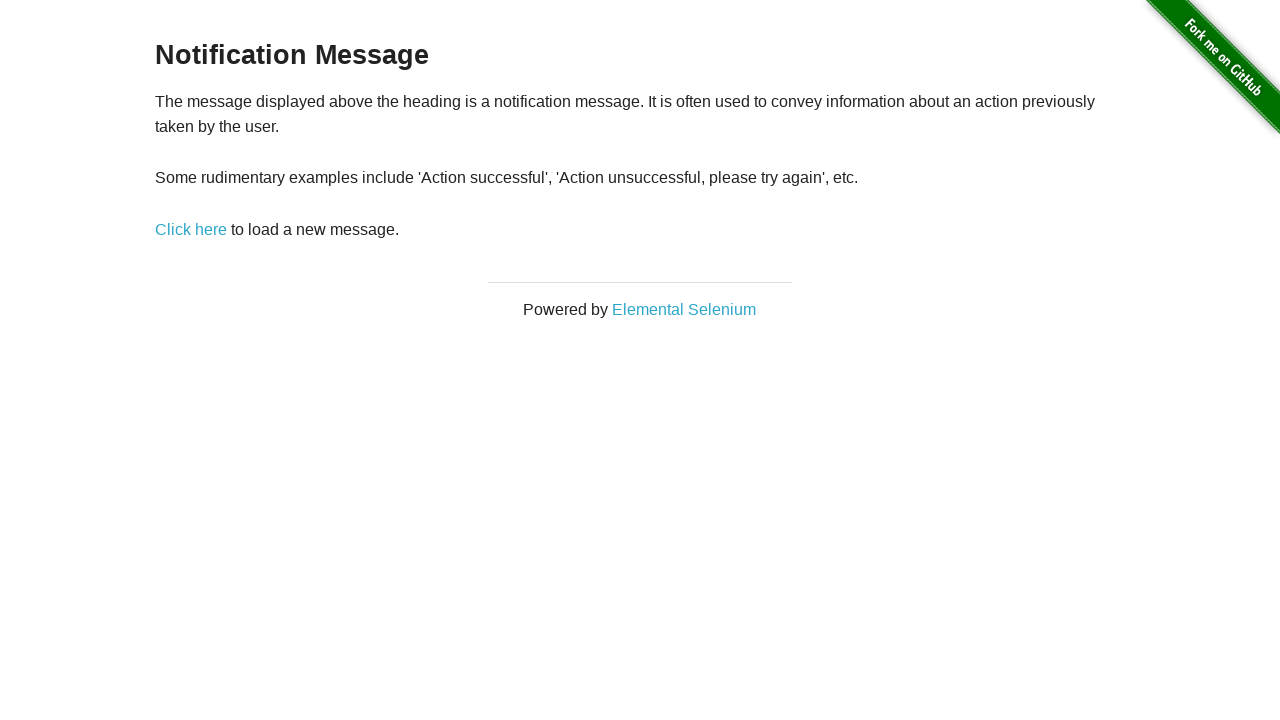

Navigated to notification message rendered page
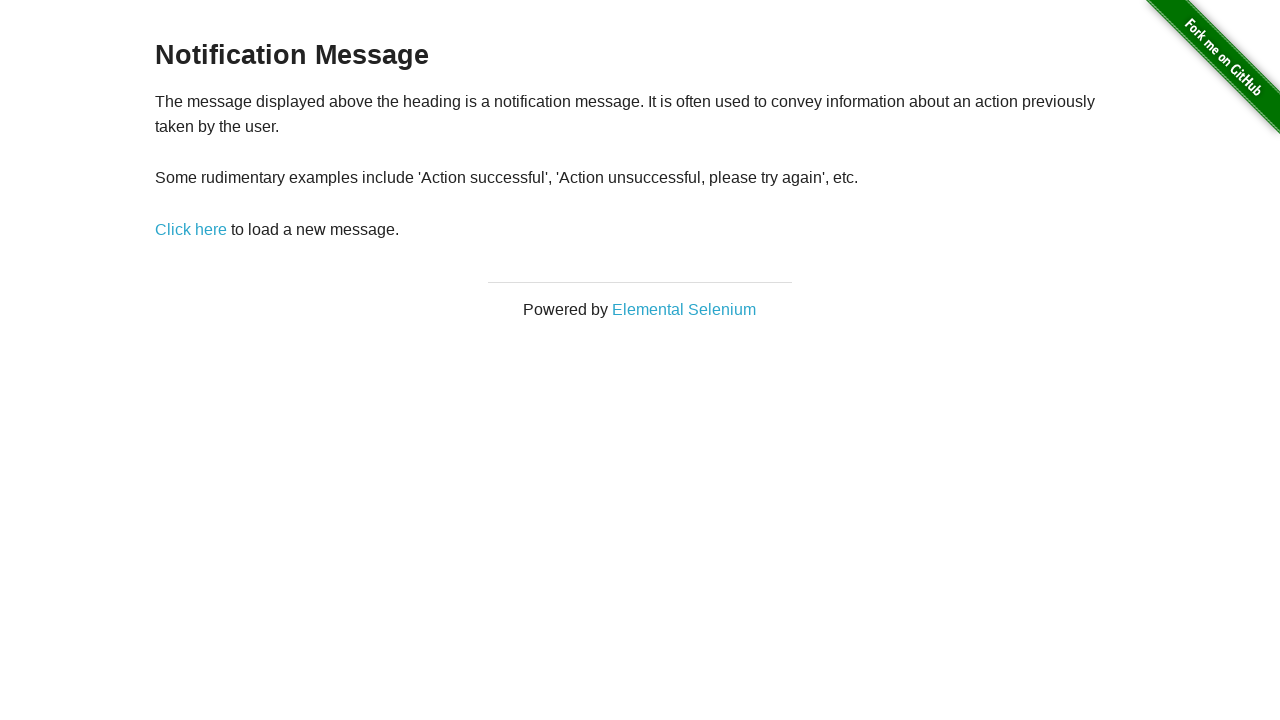

Clicked the 'Click here' link to trigger a notification at (191, 229) on a[href='/notification_message']
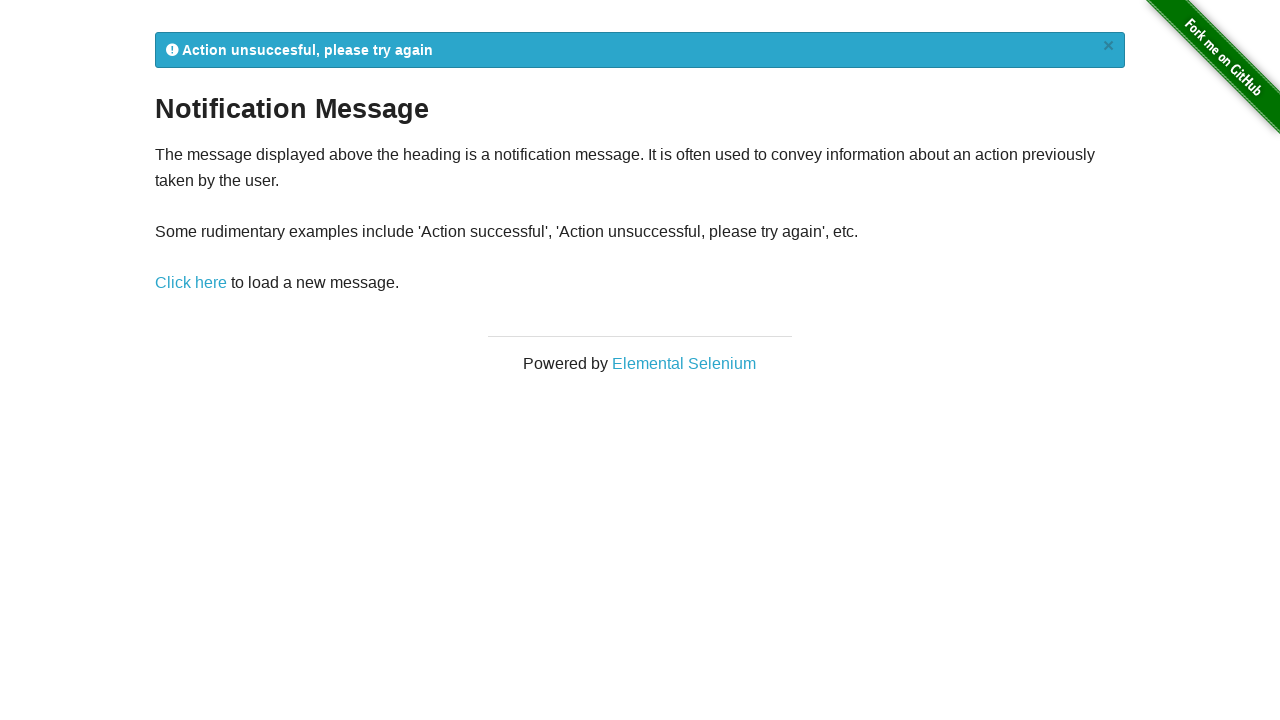

Waited for flash message to appear
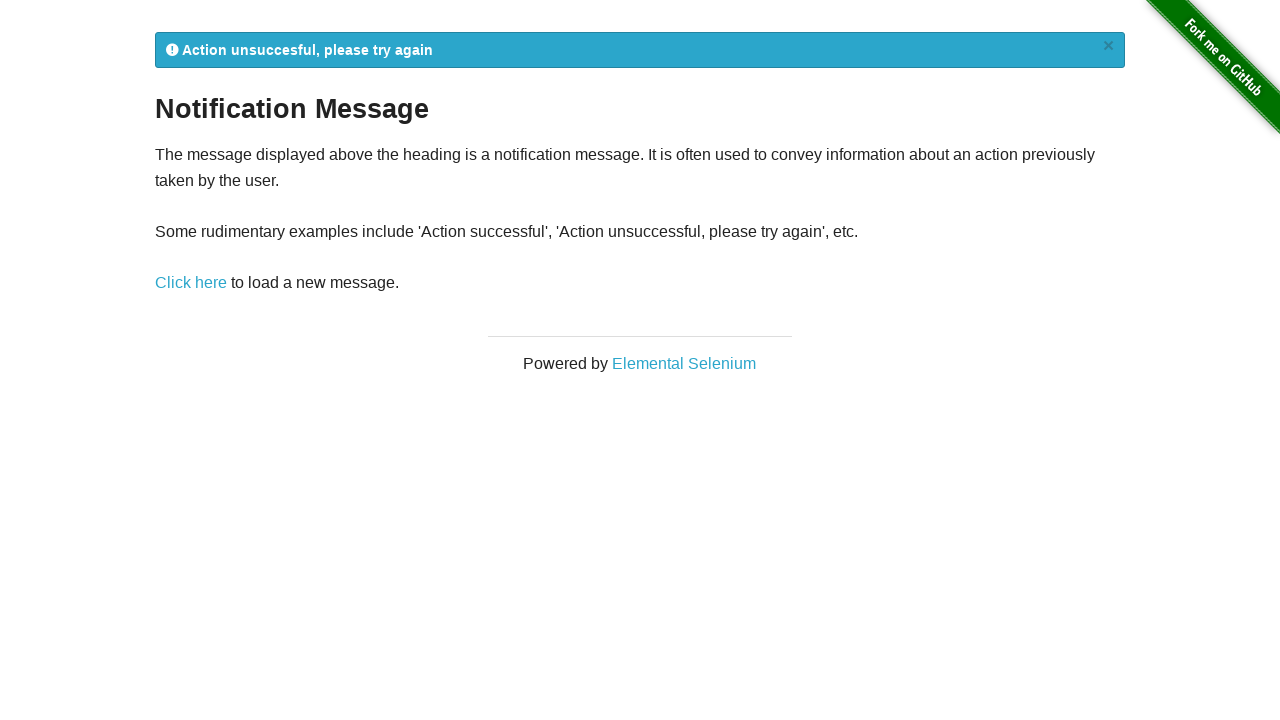

Retrieved flash message text: '
            Action unsuccesful, please try again
            ×
          '
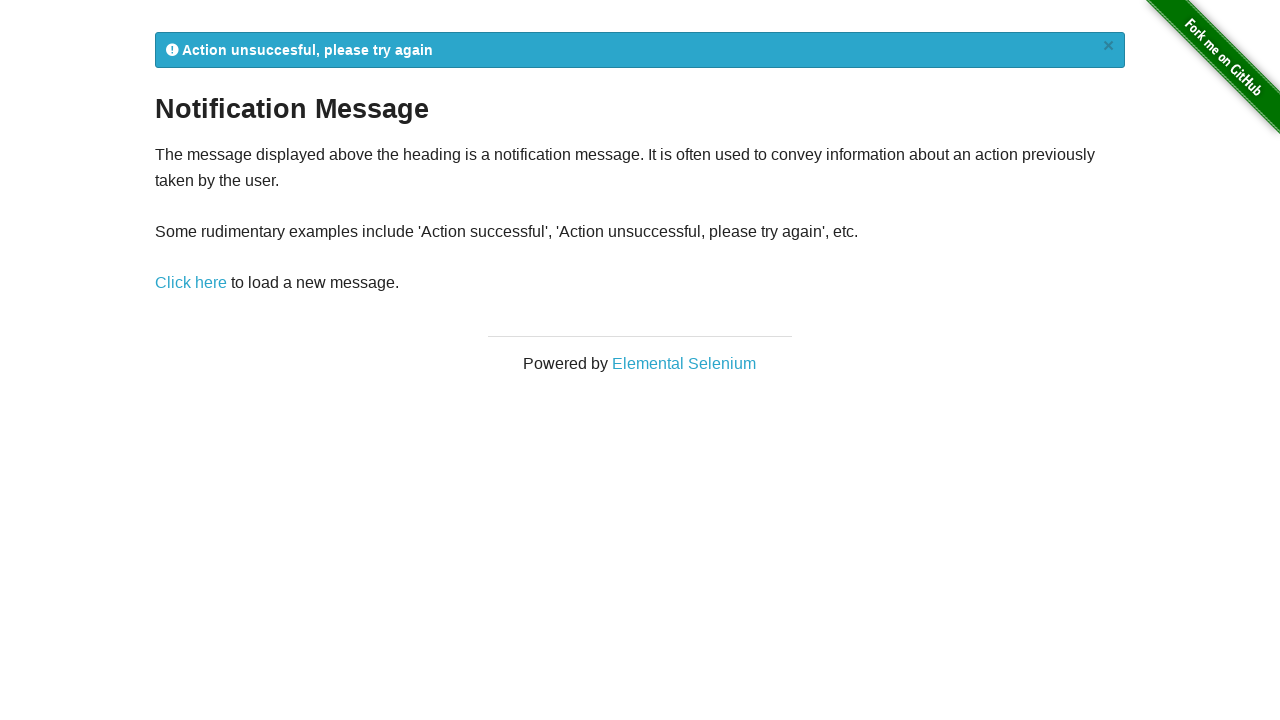

Found the expected 'Action unsuccesful, please try again' message
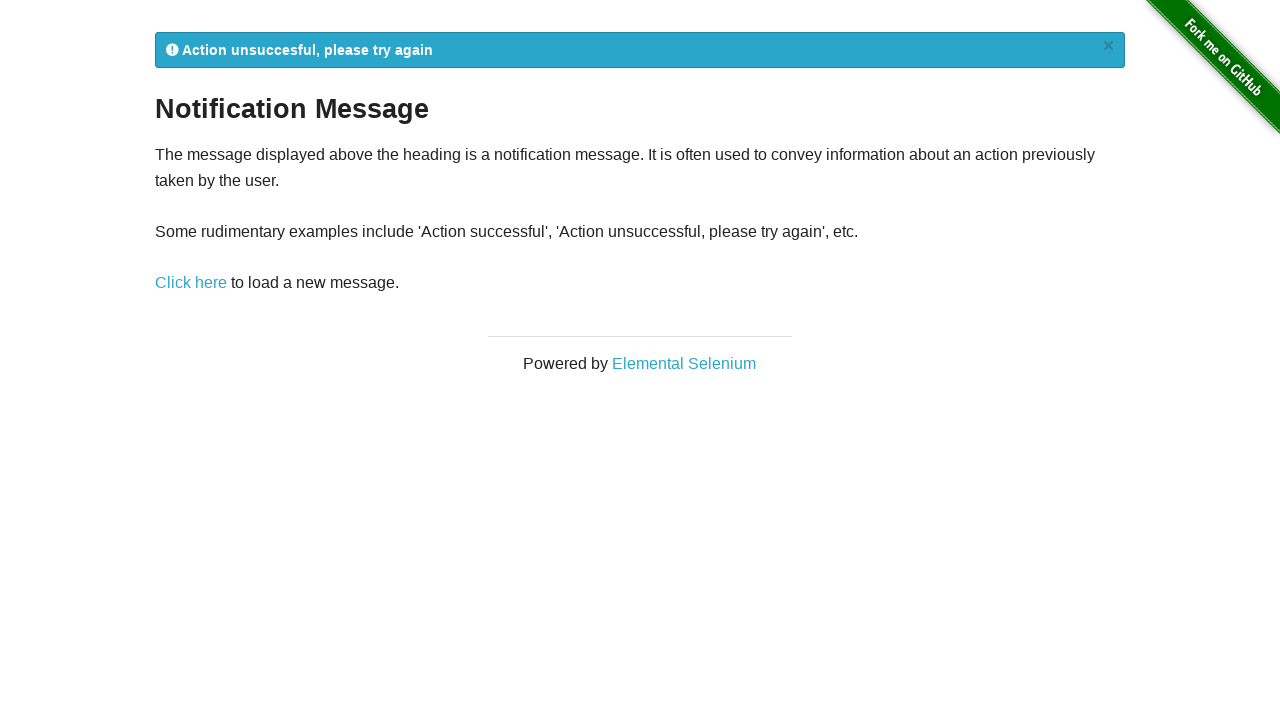

Assertion passed: 'Action unsuccesful' message was found
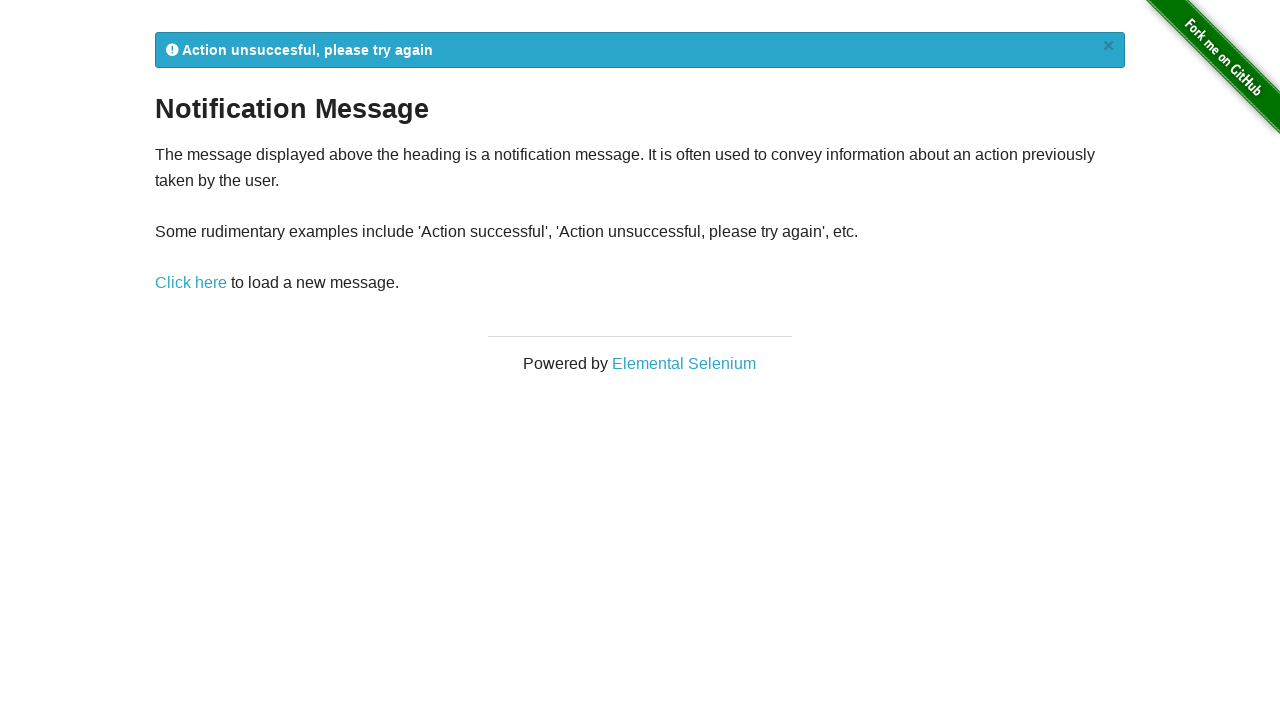

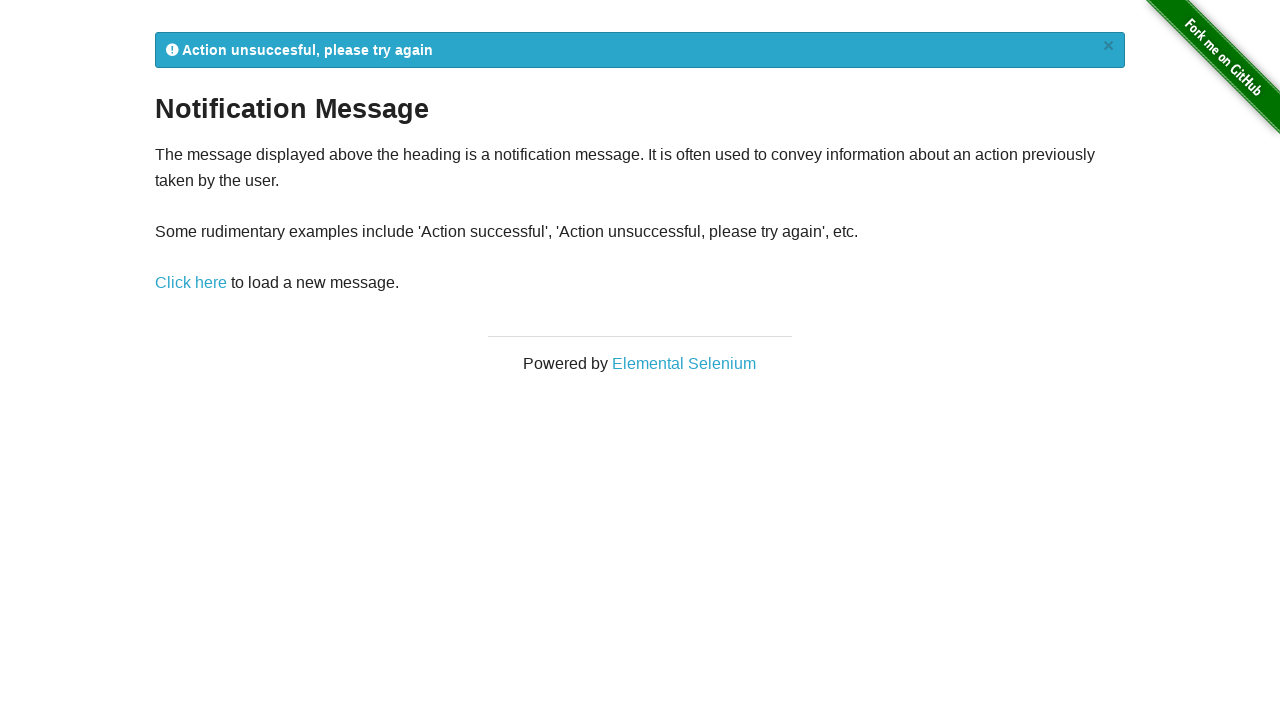